Navigates to the DemoQA automation practice form and interacts with the State and City dropdown section by scrolling to it and clicking on the State dropdown to reveal options.

Starting URL: https://demoqa.com/automation-practice-form

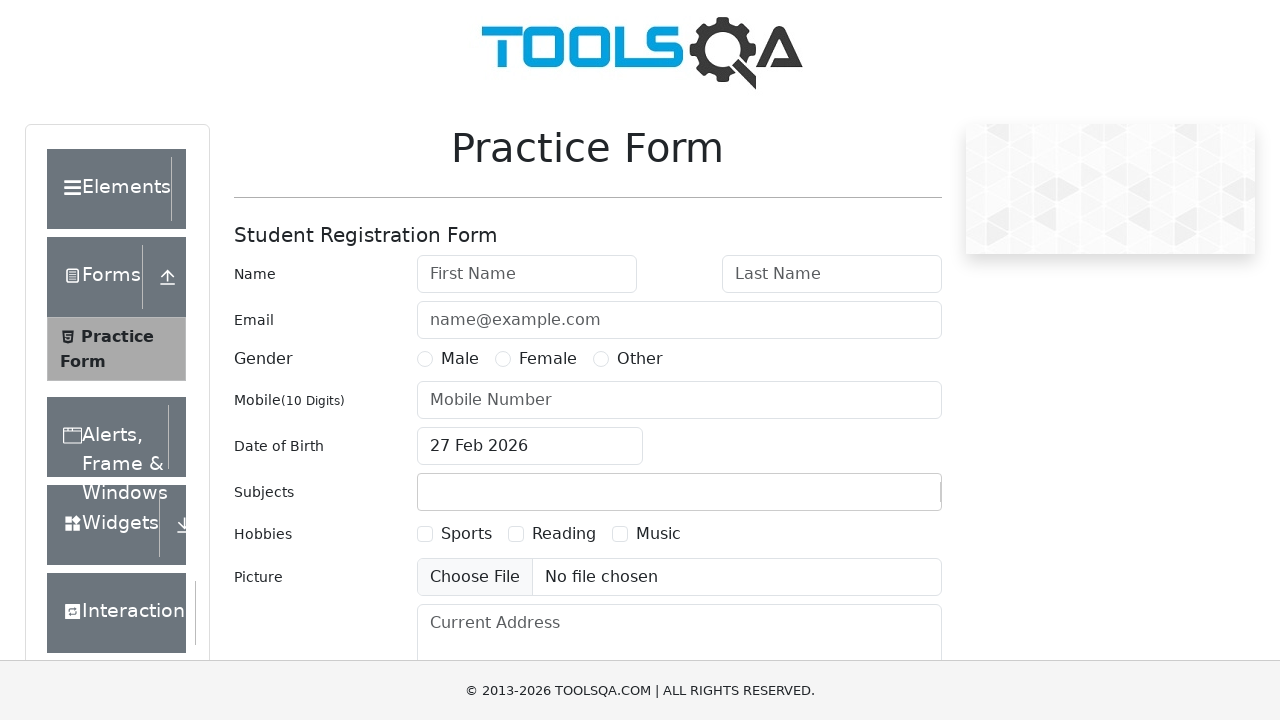

Waited for State and City form section to load
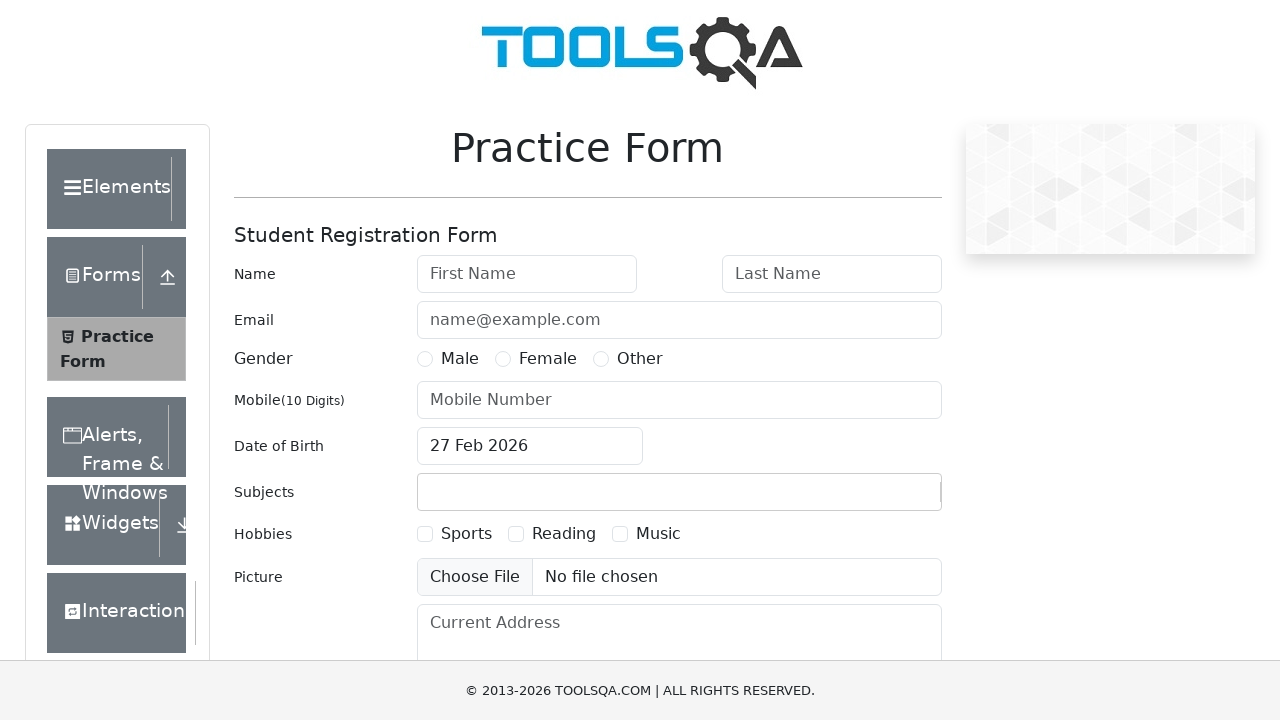

Scrolled to State and City section
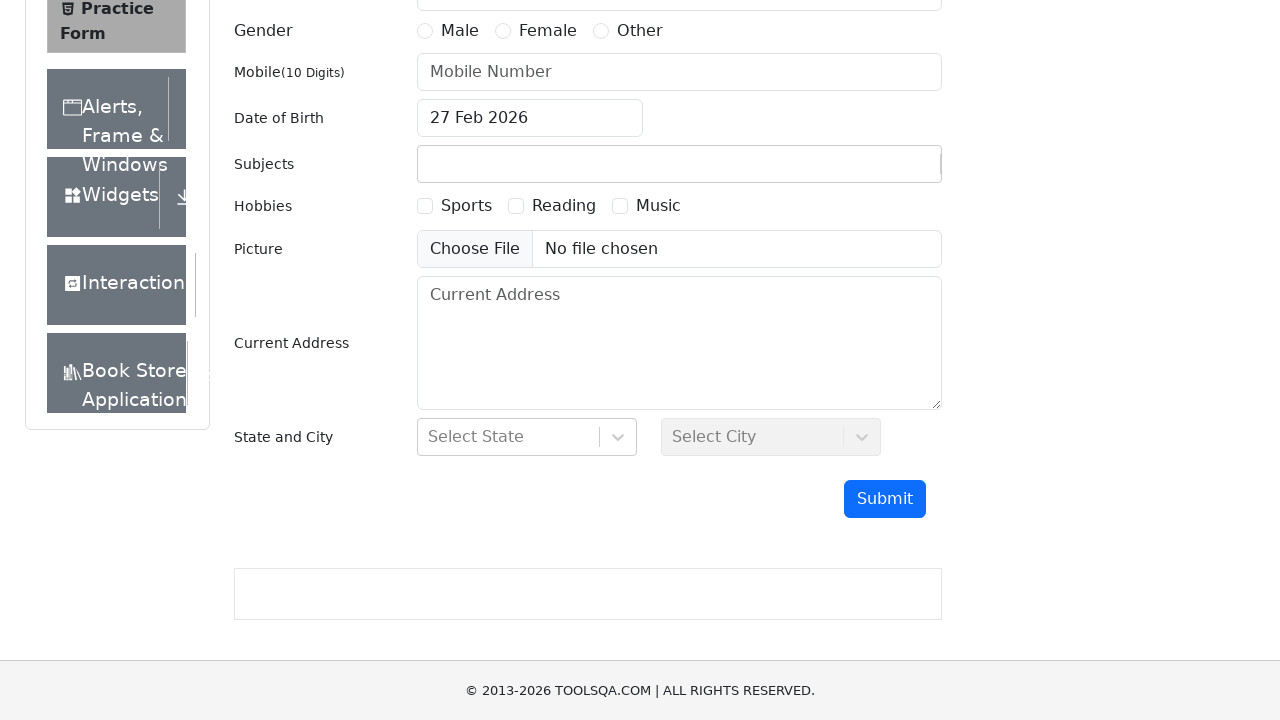

Clicked on State dropdown to reveal options at (527, 437) on #state
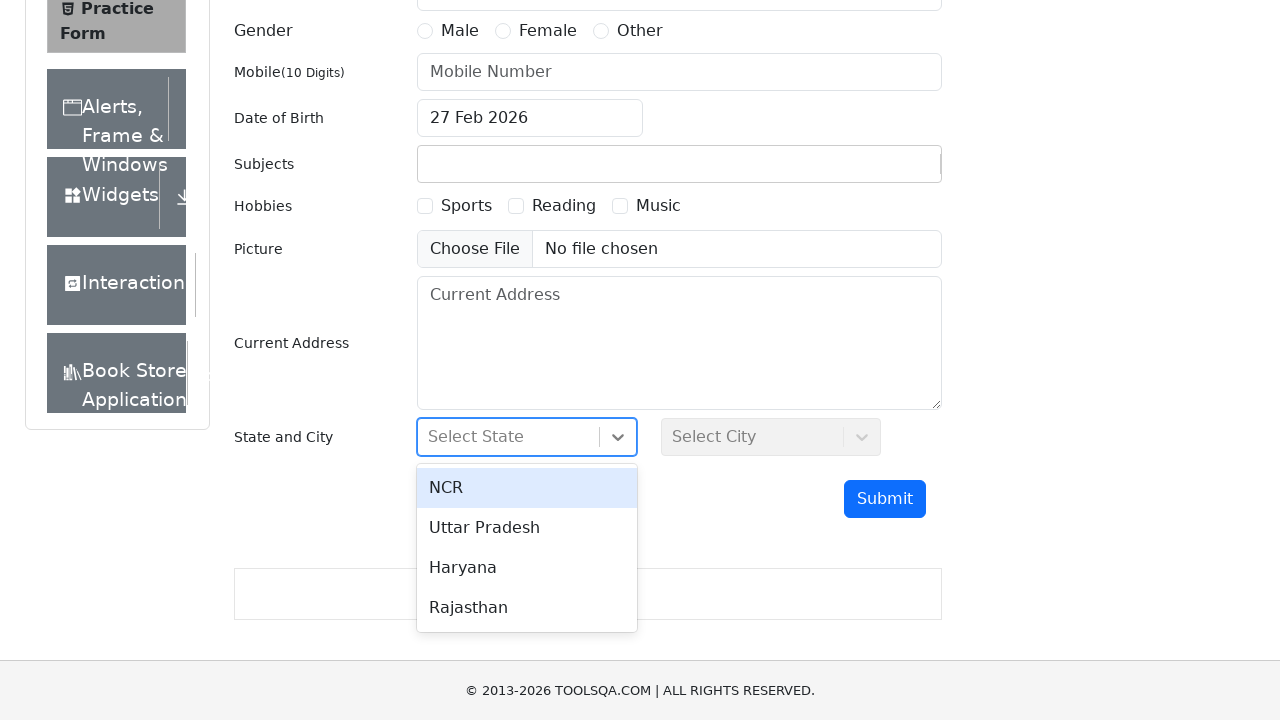

State dropdown options appeared
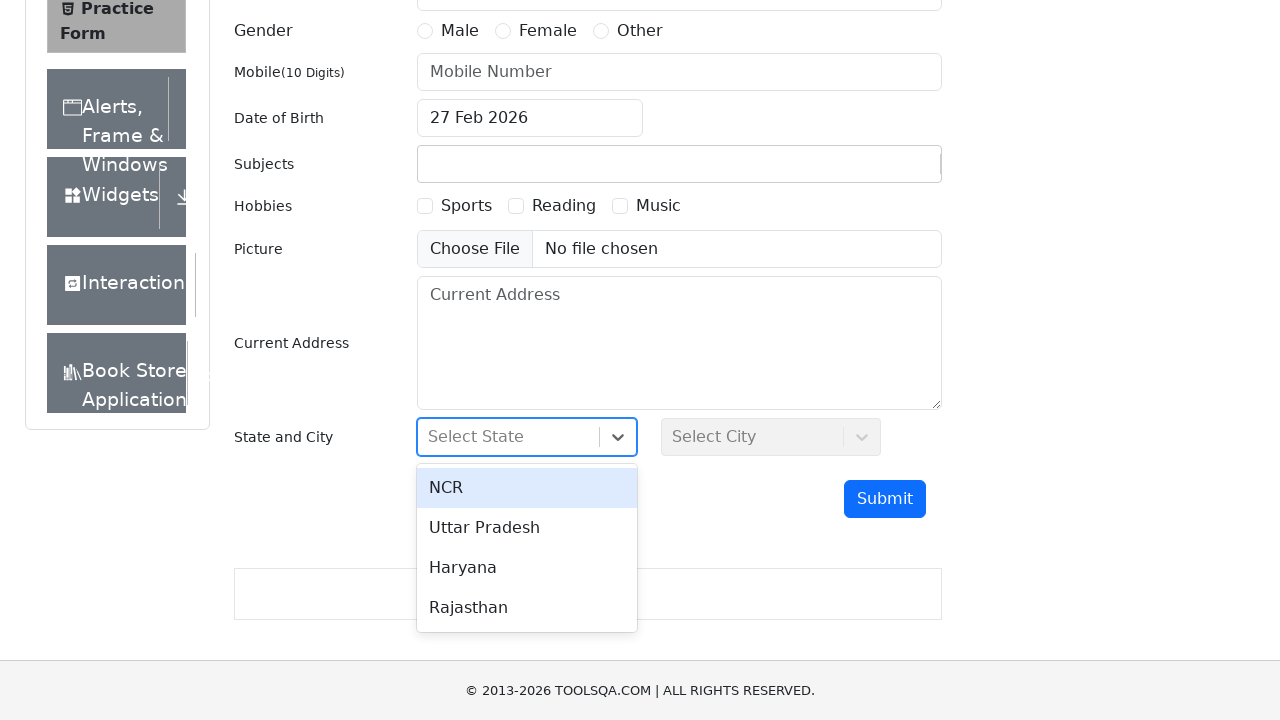

Selected first available state option at (527, 488) on #react-select-3-option-0
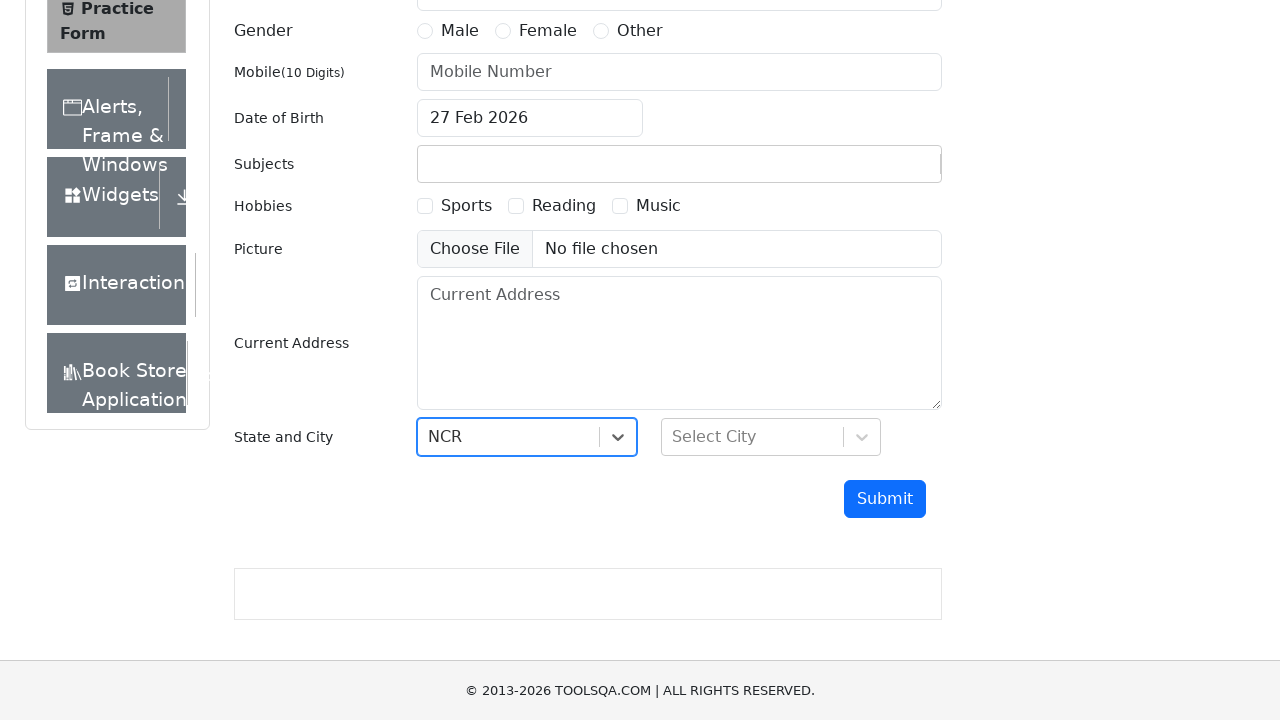

Clicked on City dropdown at (771, 437) on #city
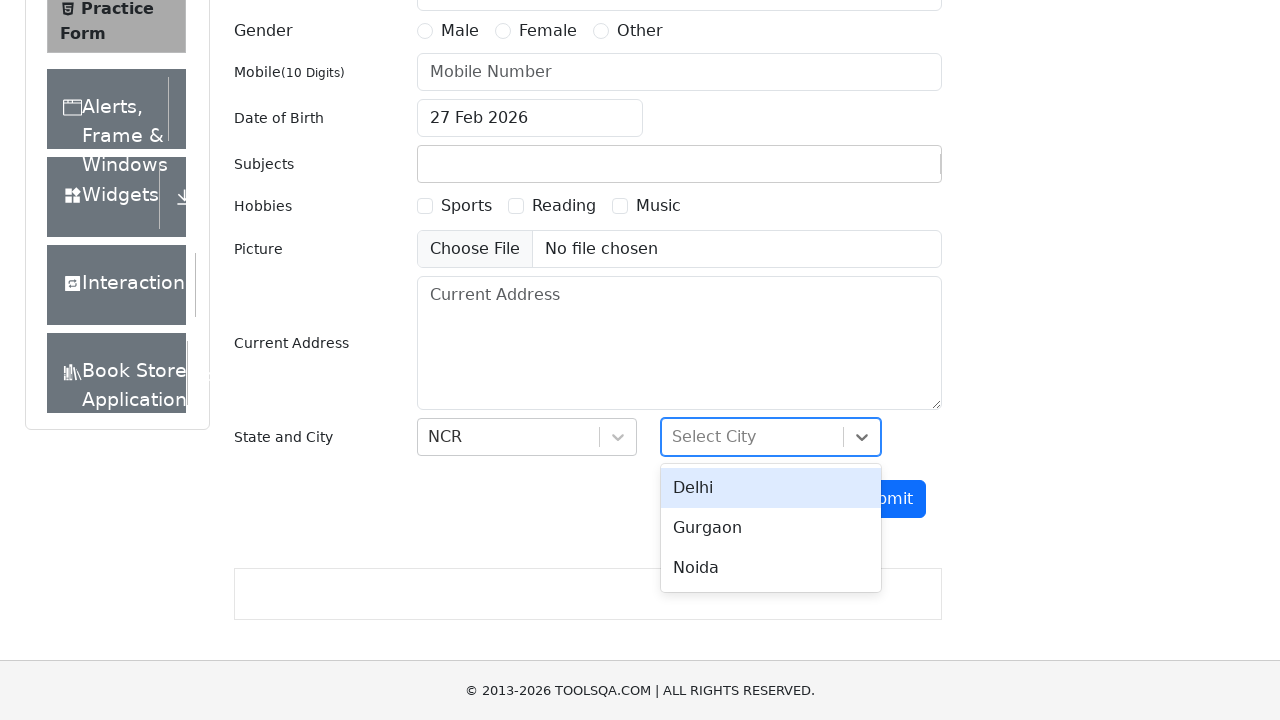

City dropdown options appeared
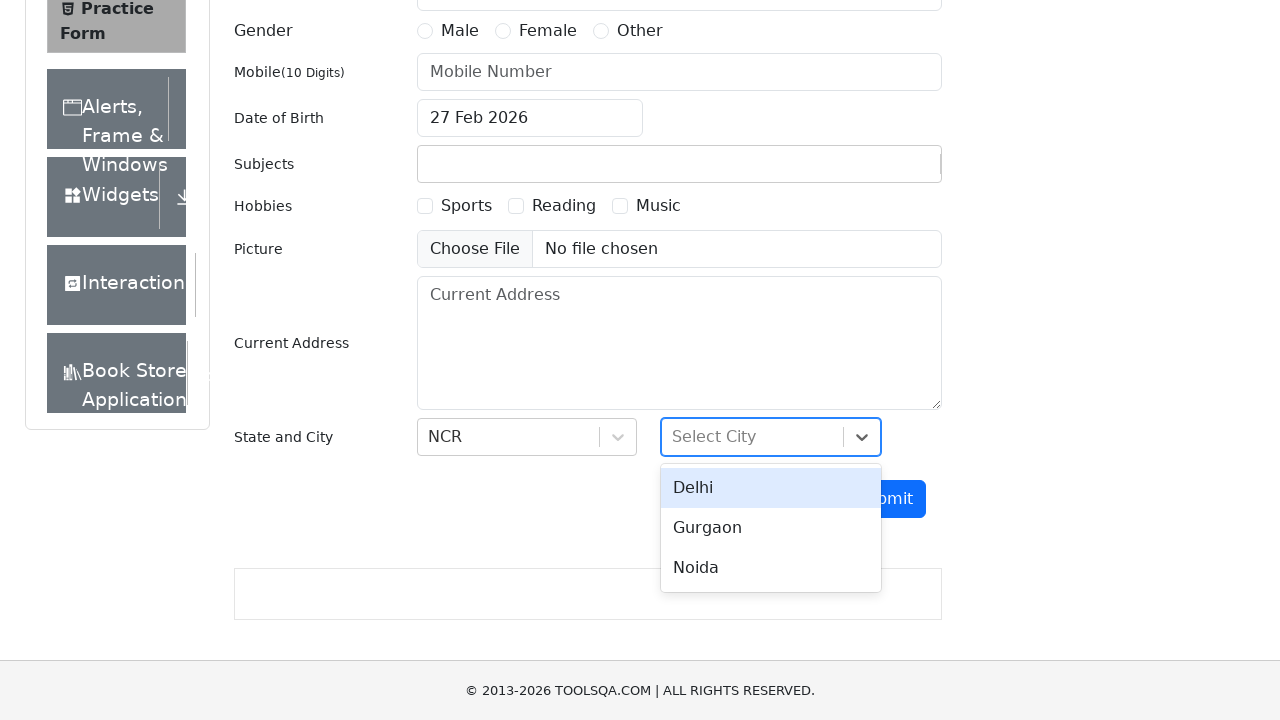

Selected first available city option at (771, 488) on #react-select-4-option-0
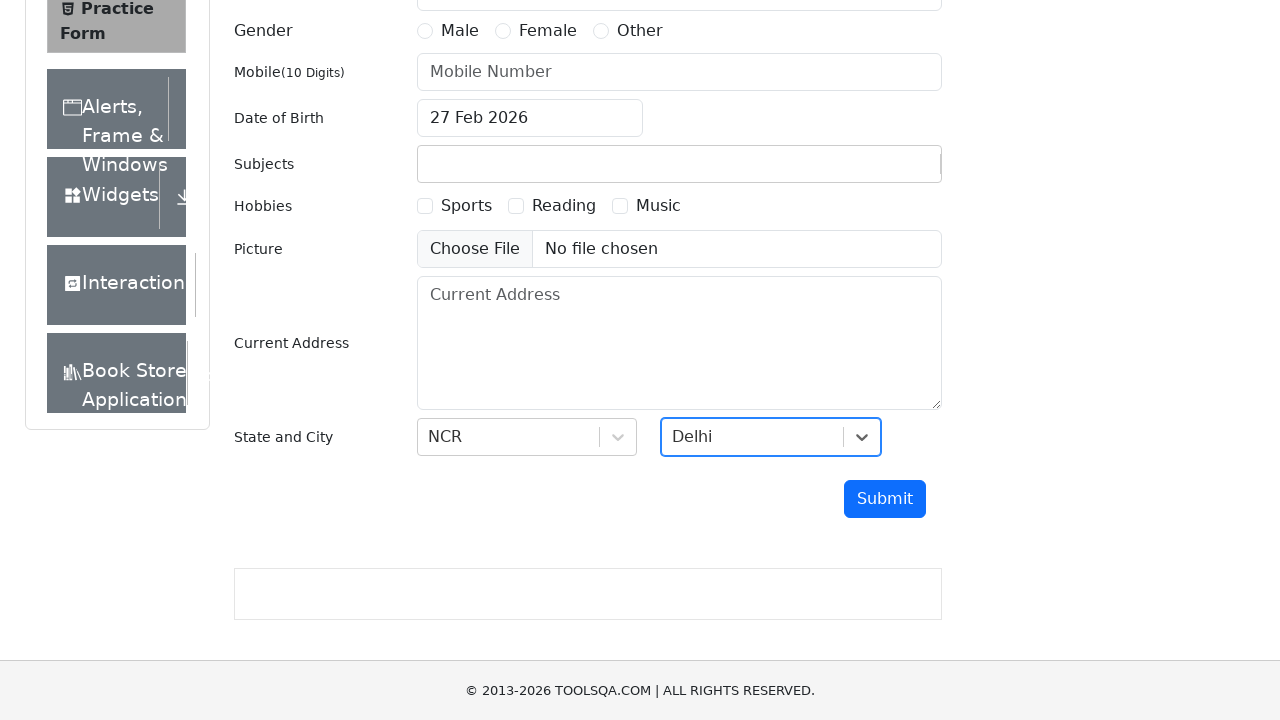

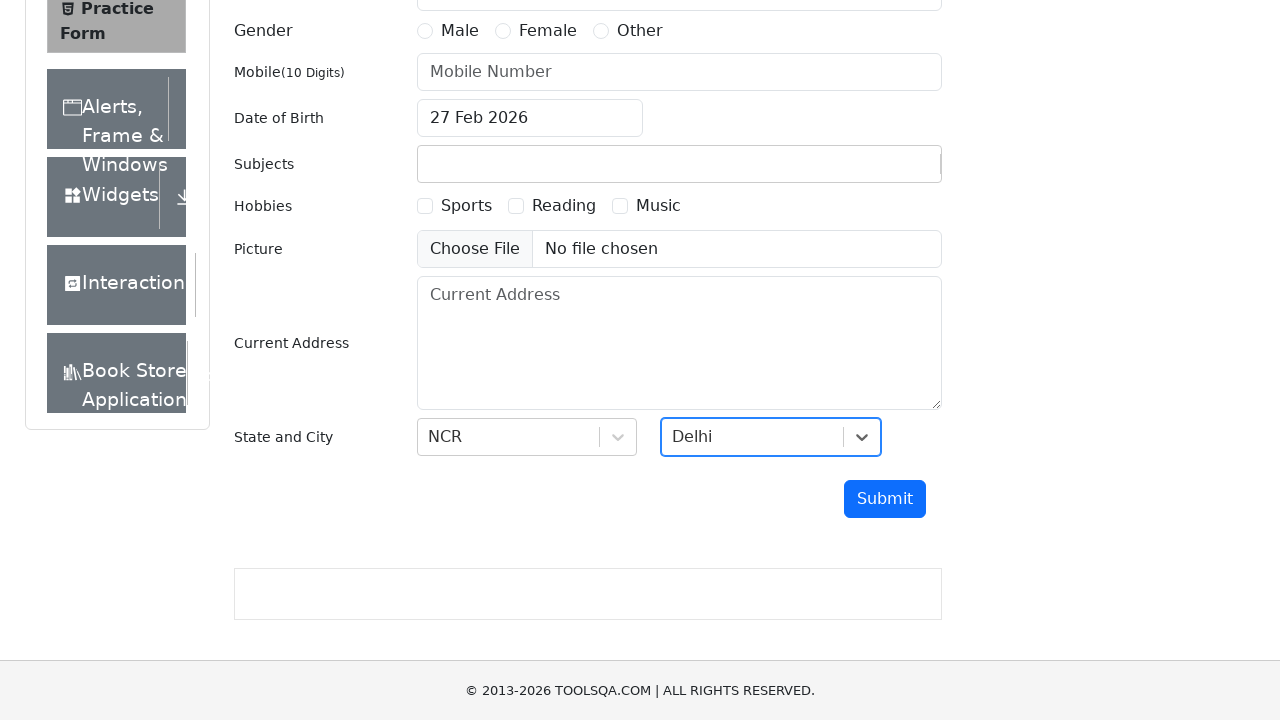